Tests the Wise IBAN calculator by selecting a country (United Kingdom), filling in bank code and account number fields, and clicking the calculate button to verify the form submission works.

Starting URL: https://wise.com/ca/iban/calculator

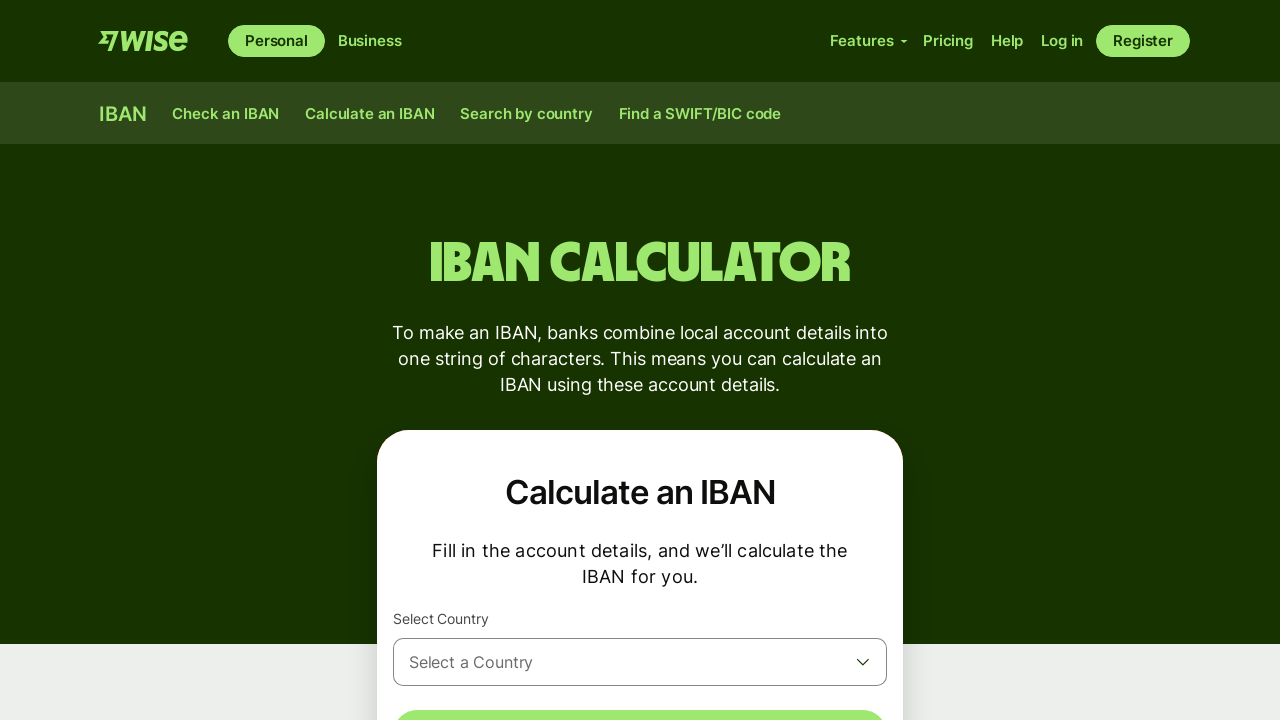

Waited for page to load (2000ms)
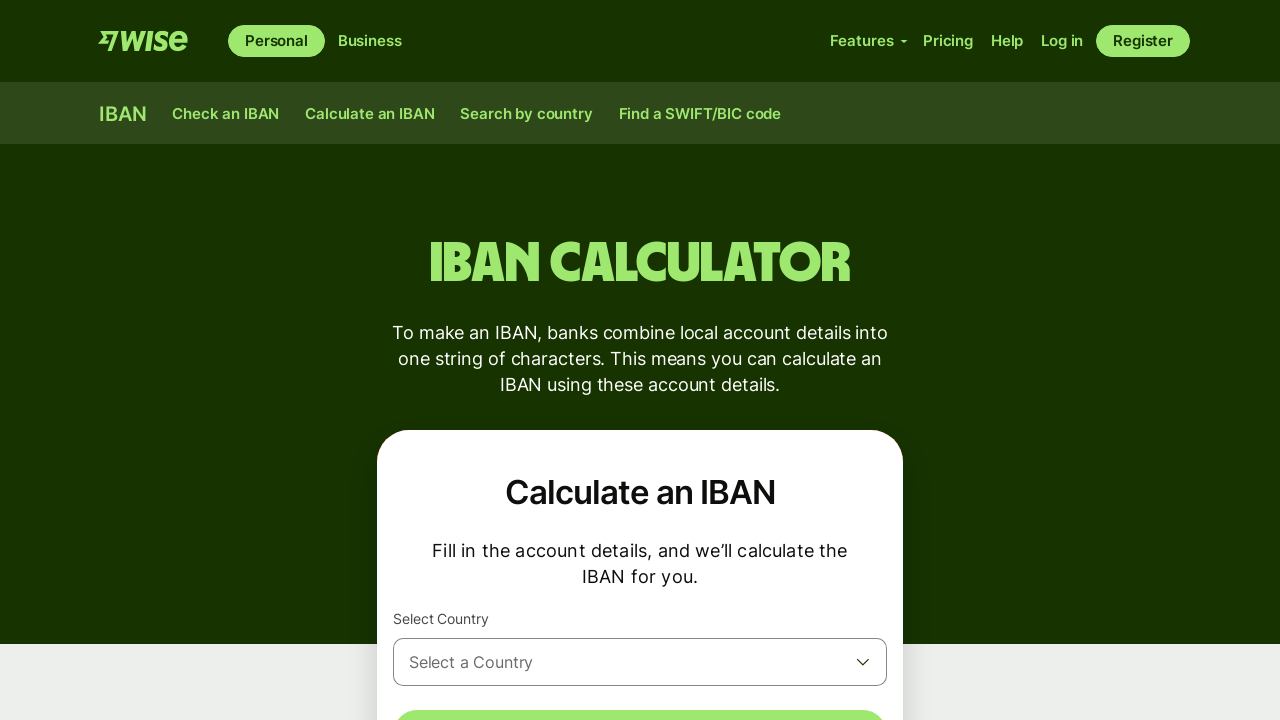

Clicked country selector dropdown button at (640, 662) on button:has-text("Select a Country")
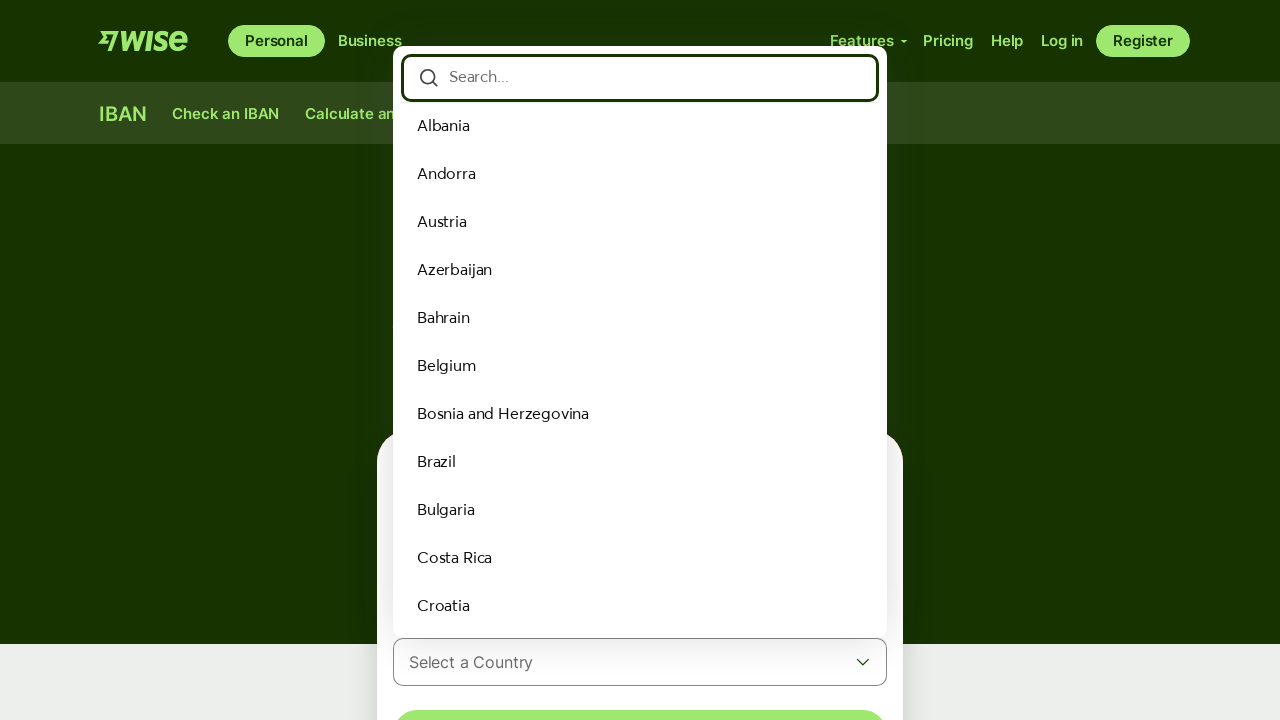

Waited for country dropdown to open (2000ms)
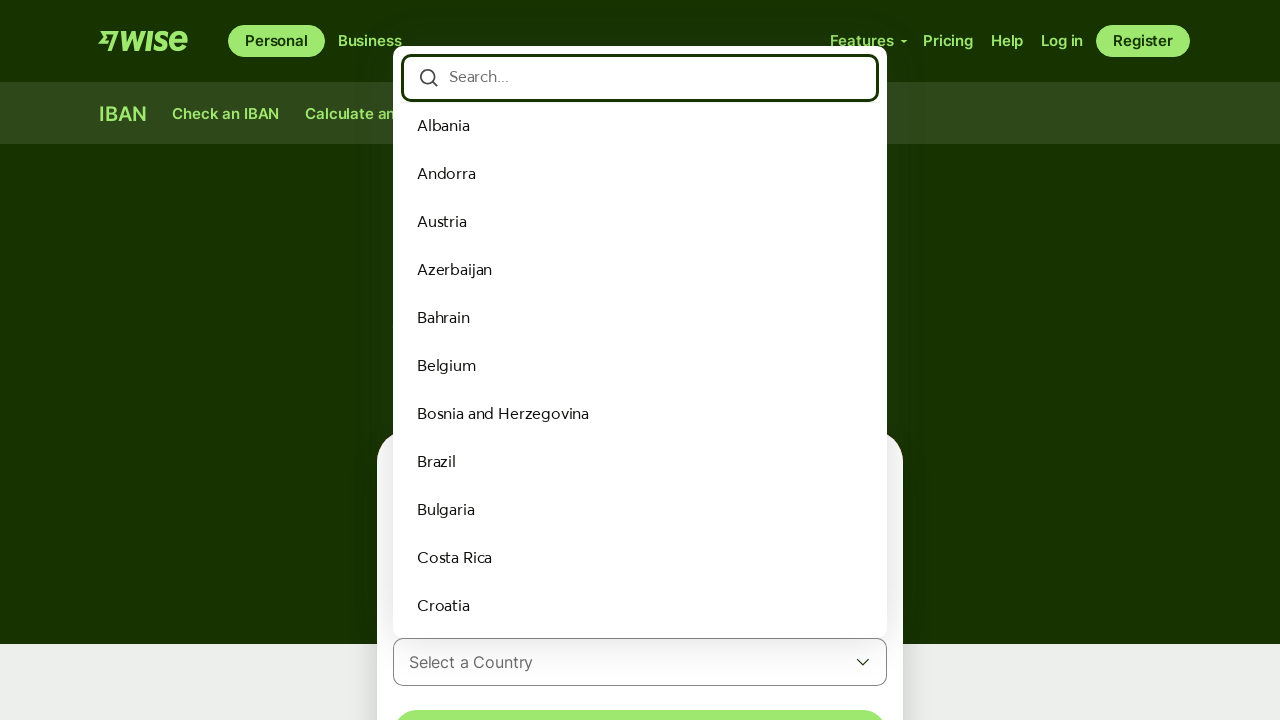

Selected United Kingdom from country list at (491, 510) on text=United Kingdom
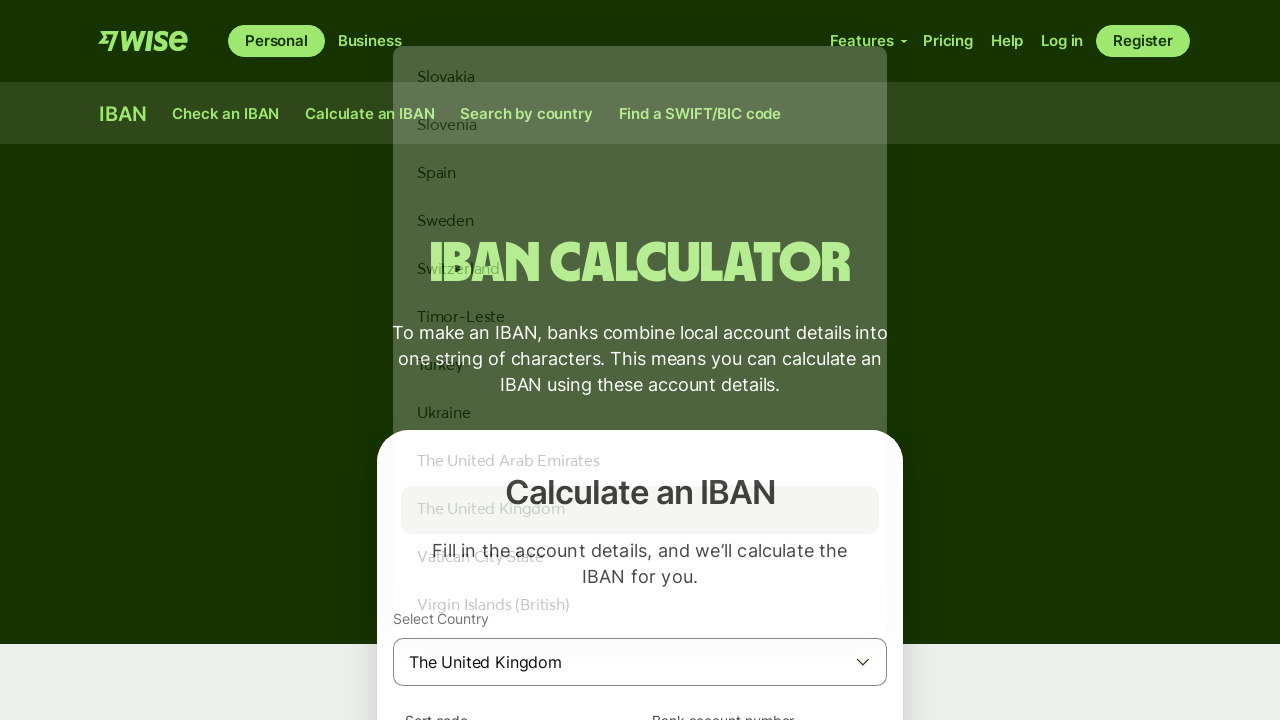

Waited for form fields to appear after country selection (5000ms)
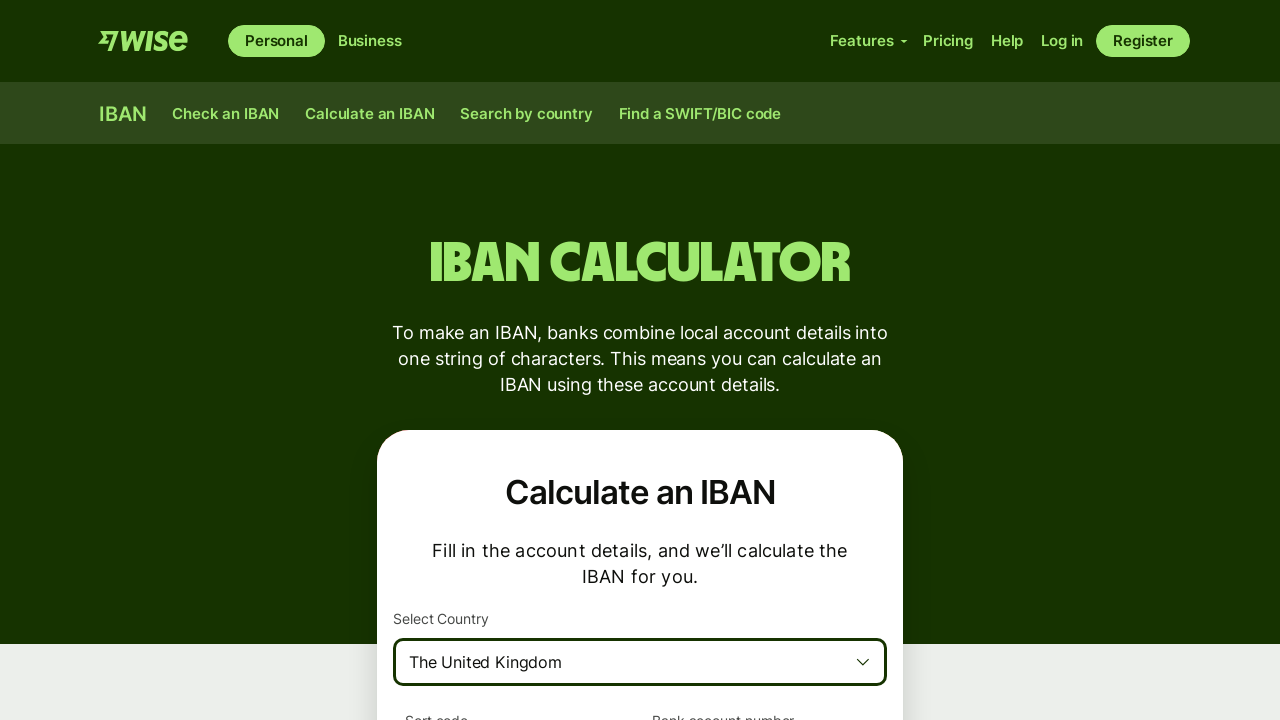

Filled branch code field with '040004' on input[name="branch_code"]
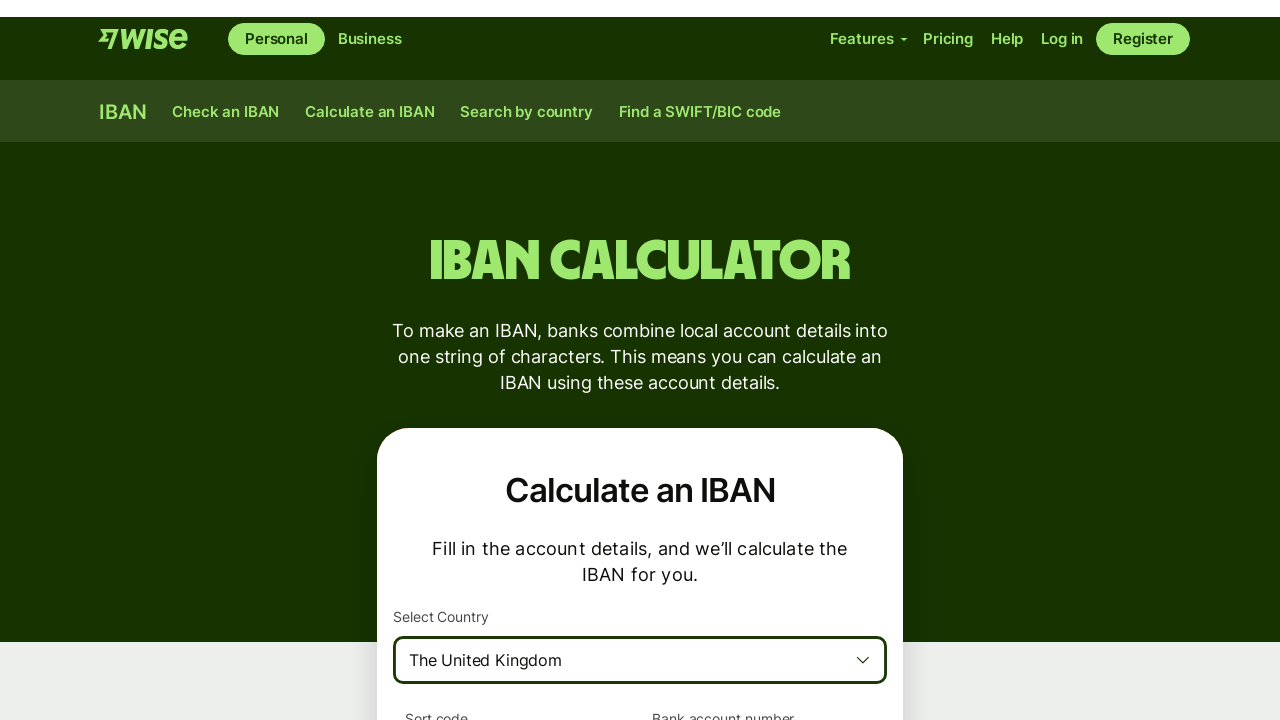

Filled account number field with '12345678' on input[name="account_number"]
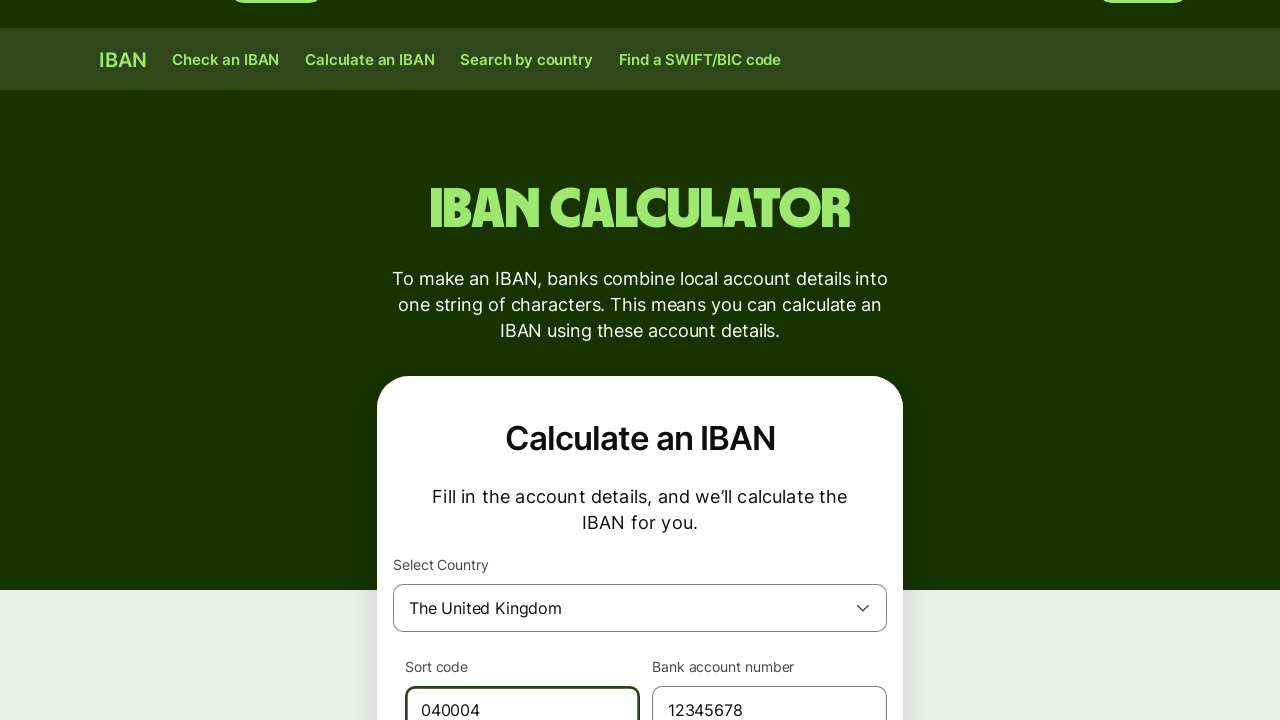

Clicked Calculate IBAN button to submit form at (640, 361) on button:has-text("Calculate IBAN")
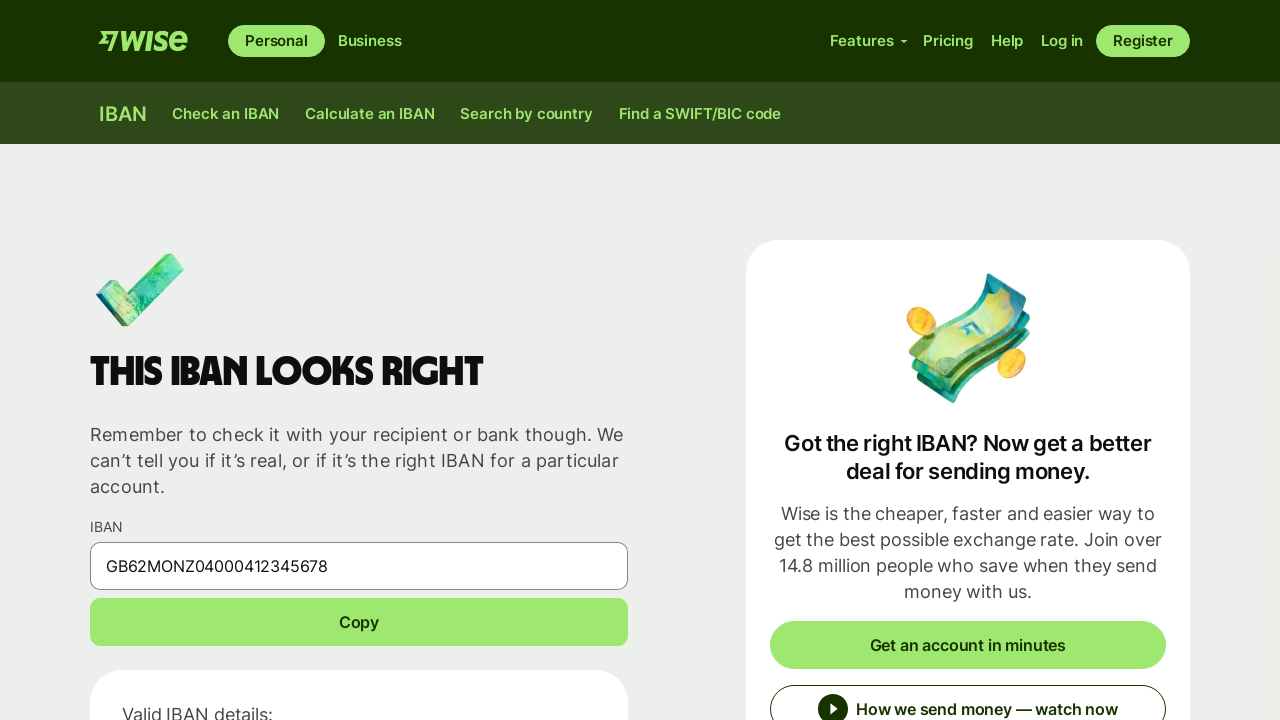

Waited for IBAN calculation result to appear (5000ms)
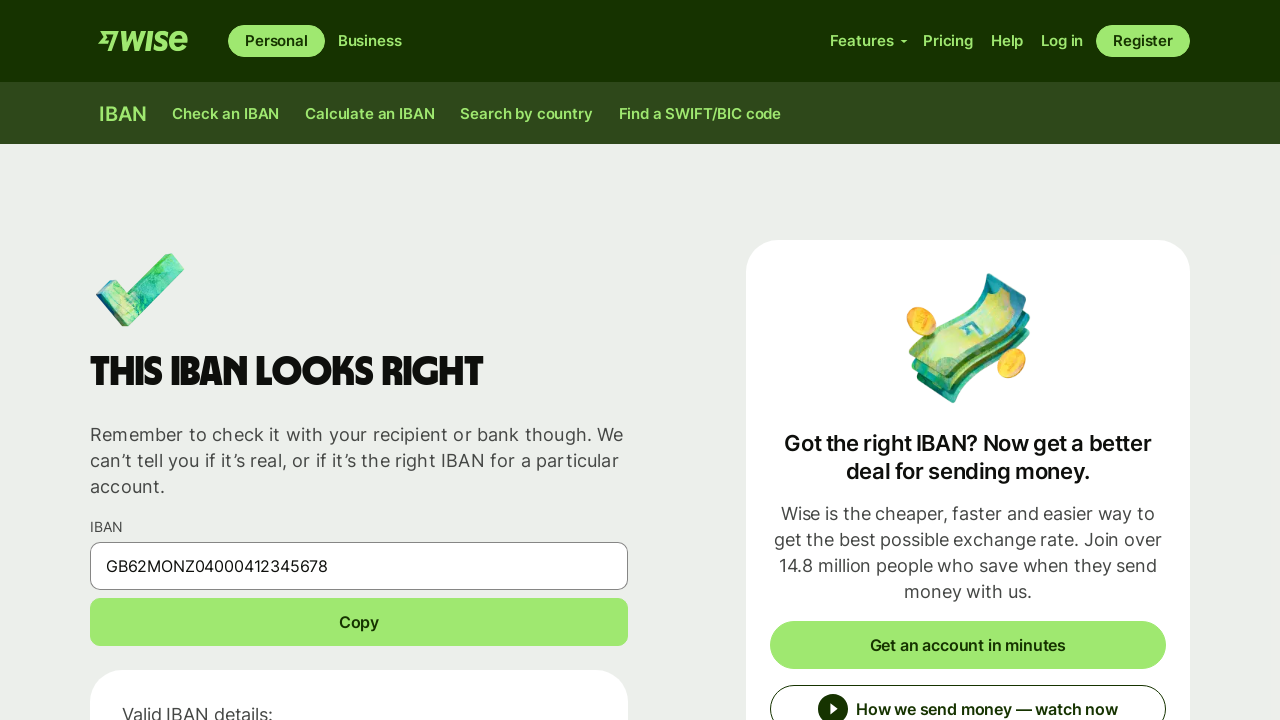

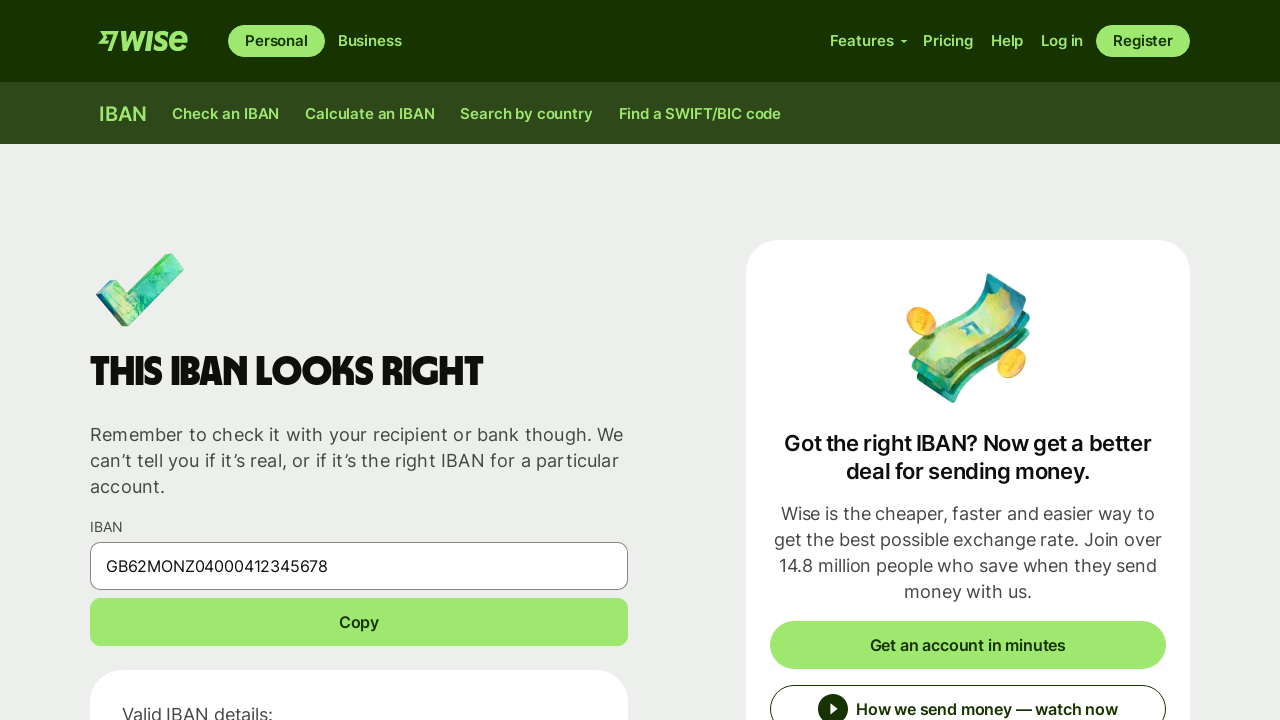